Tests navigation by clicking on the "Autocomplete" link on the Cydeo practice page and verifies the page loads

Starting URL: https://practice.cydeo.com/

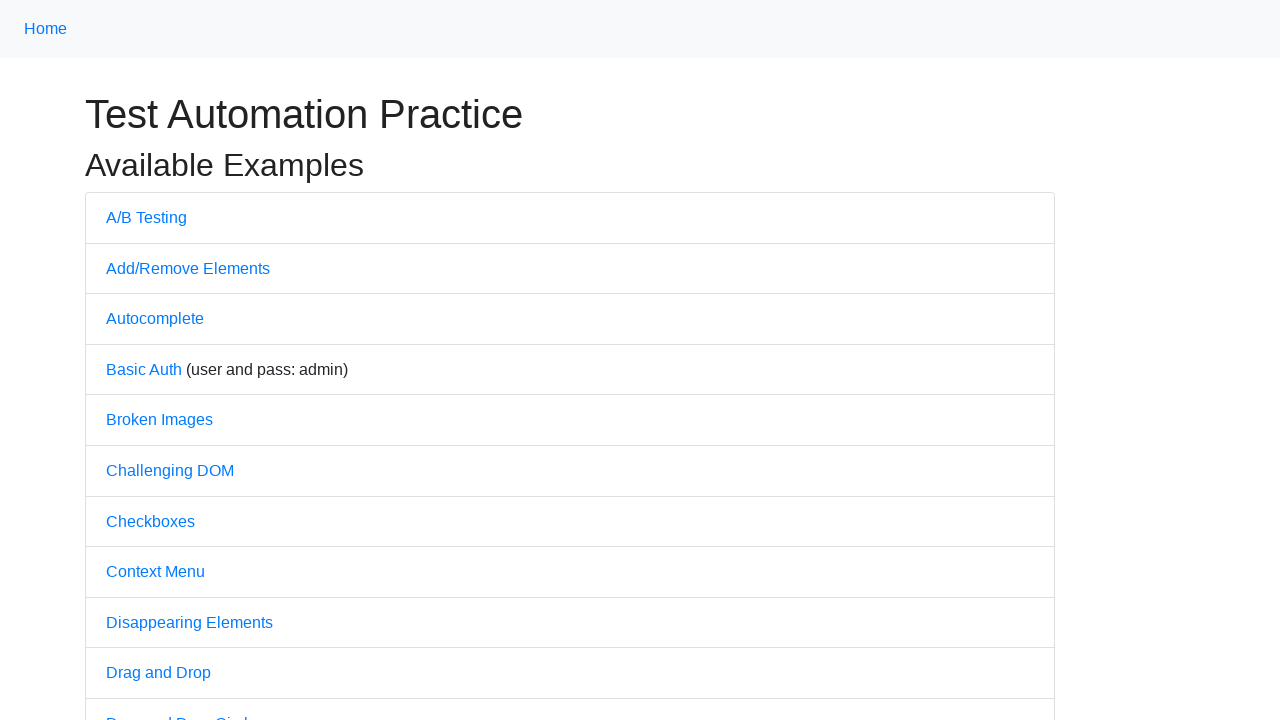

Clicked on the 'Autocomplete' link at (155, 319) on text=Autocomplete
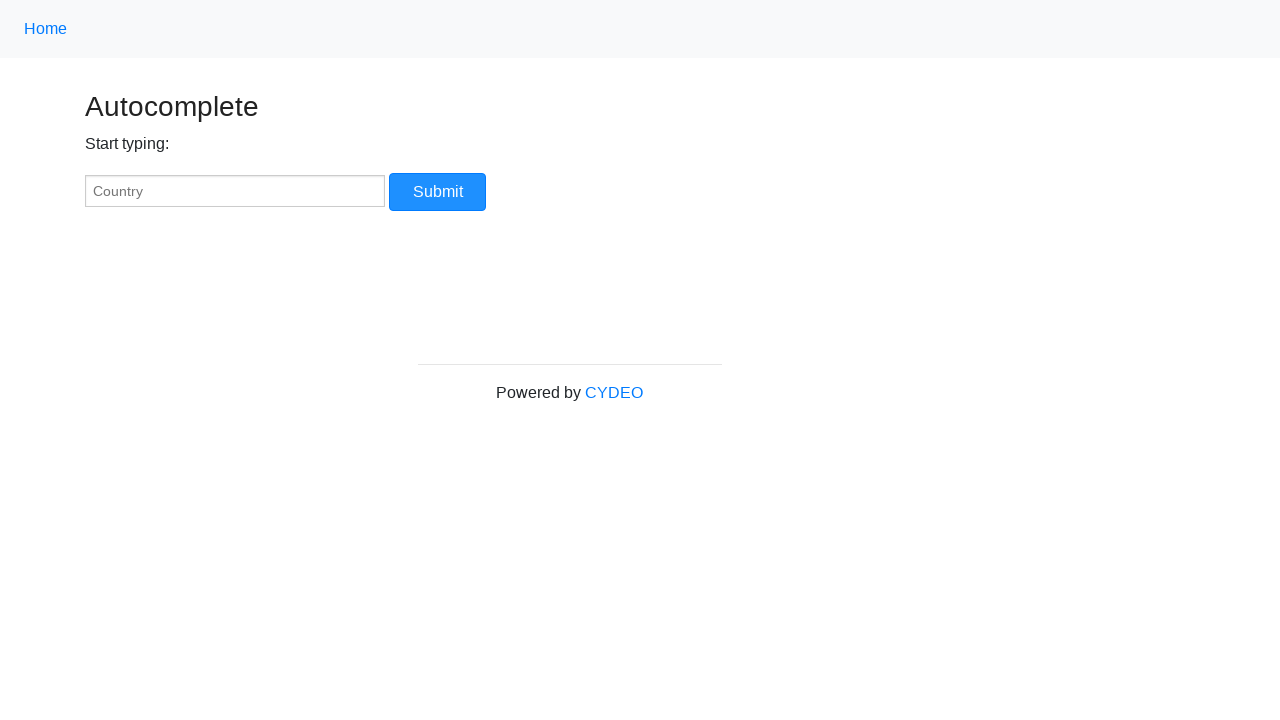

Autocomplete page loaded successfully
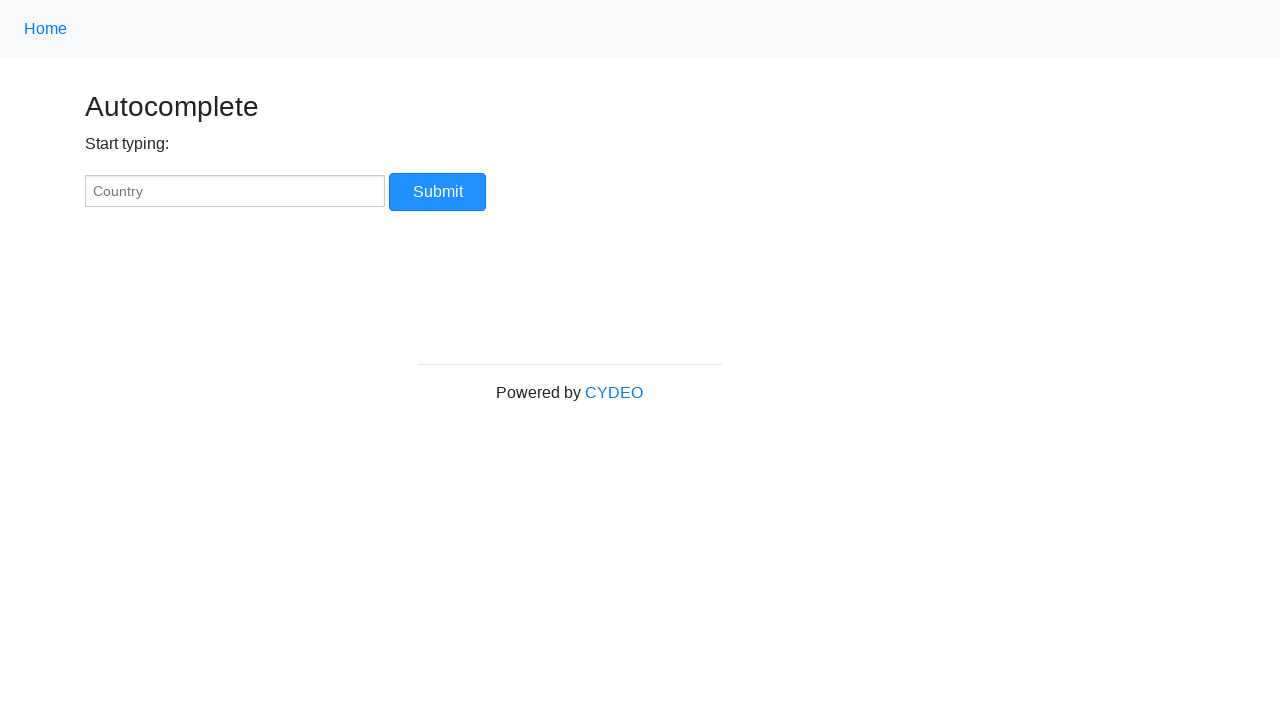

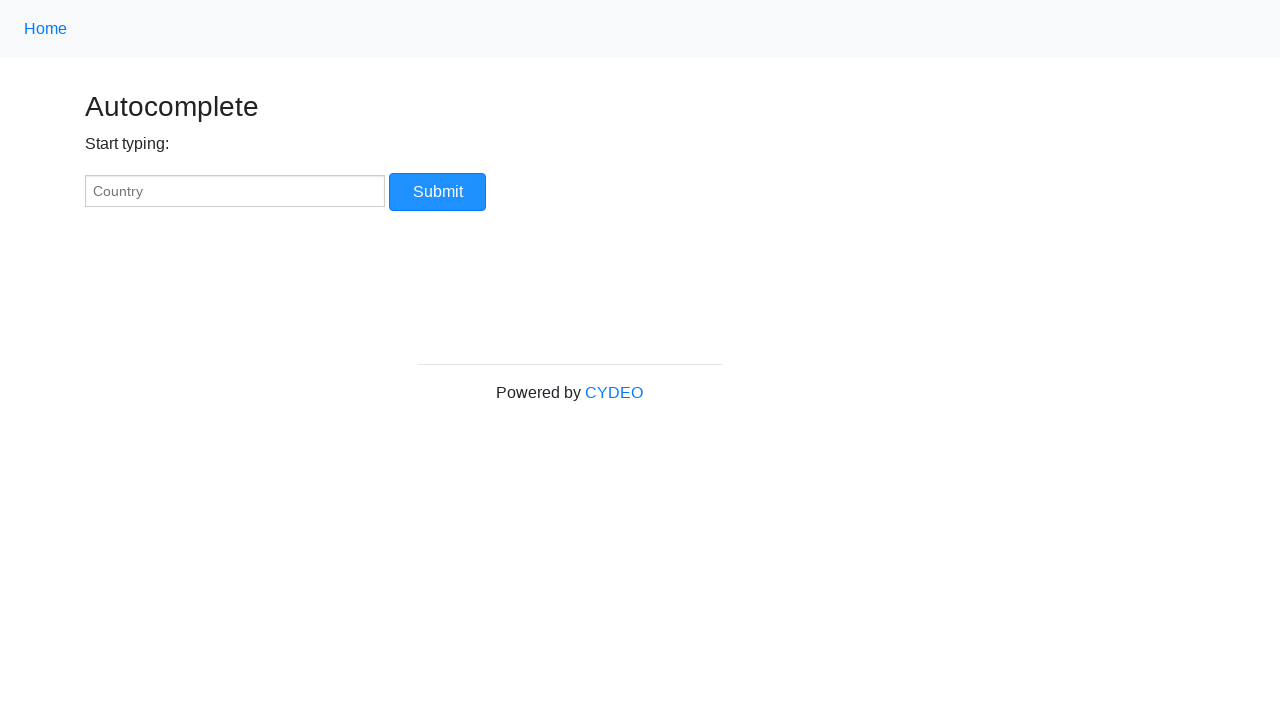